Tests element visibility conditions by waiting for an element to become invisible and then clicking an alert button

Starting URL: http://omayo.blogspot.com/

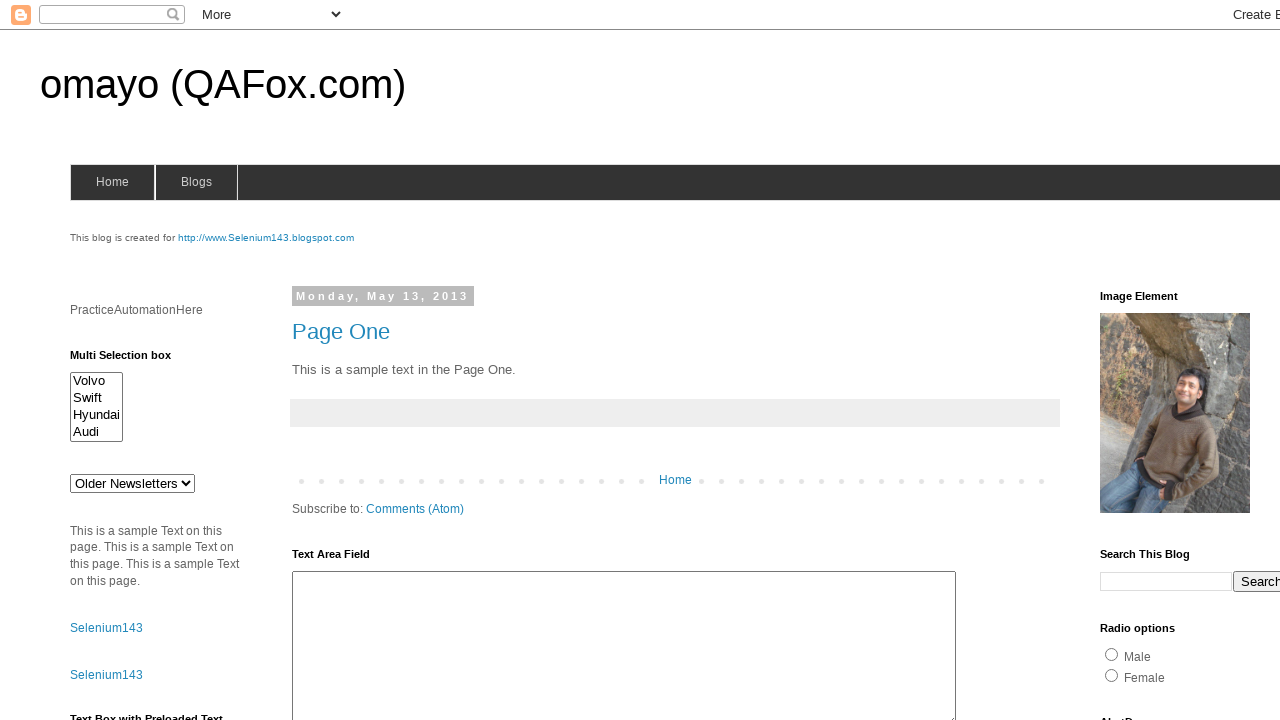

Waited for #deletesuccess element to become invisible
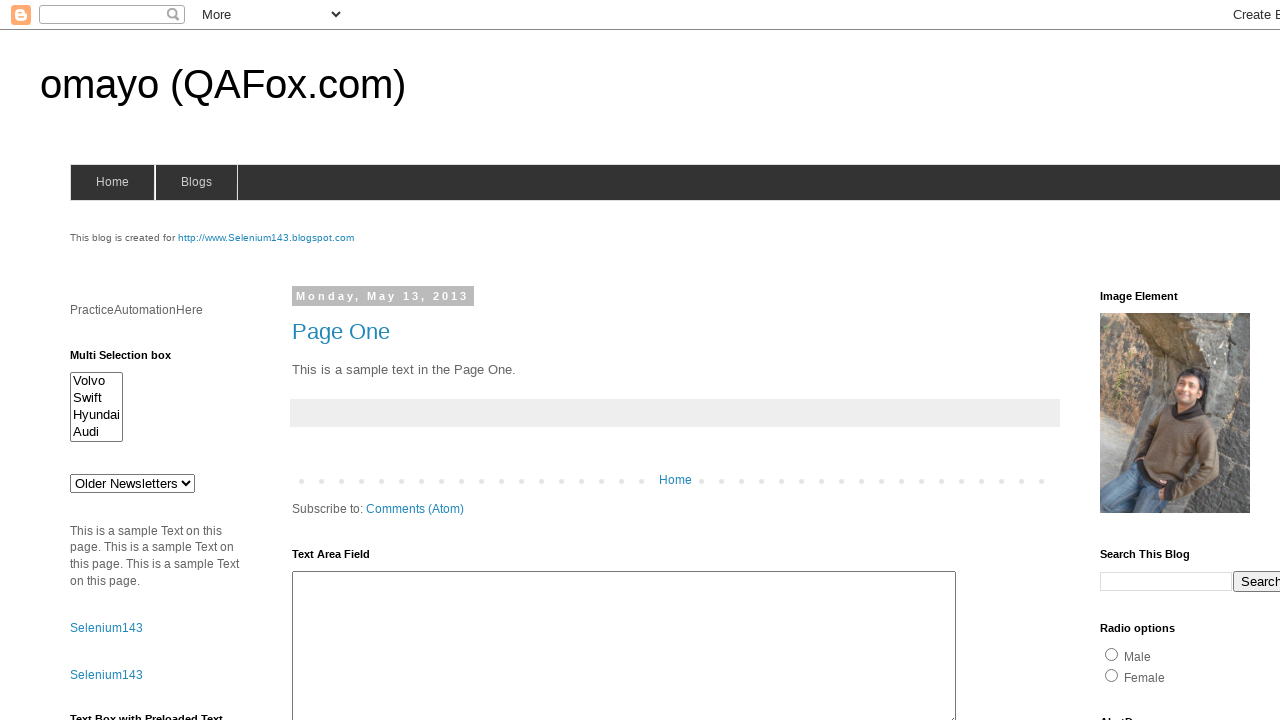

Clicked the alert button (#alert2) at (155, 361) on #alert2
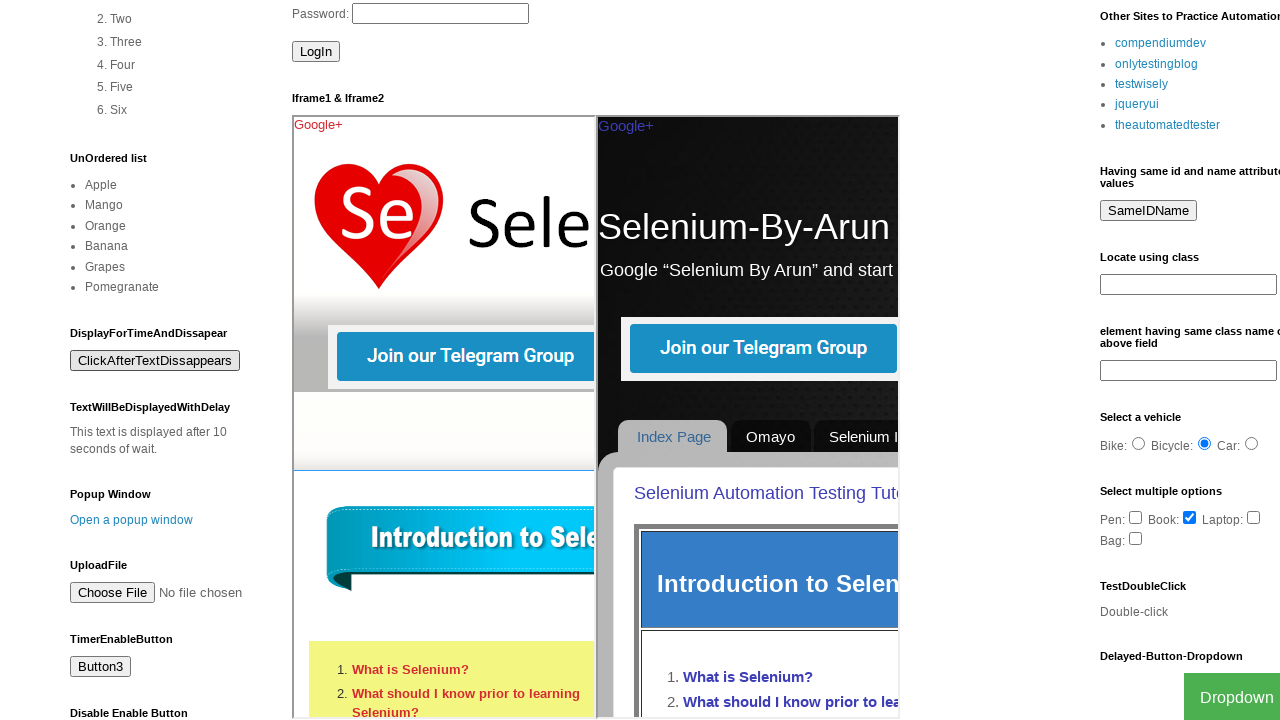

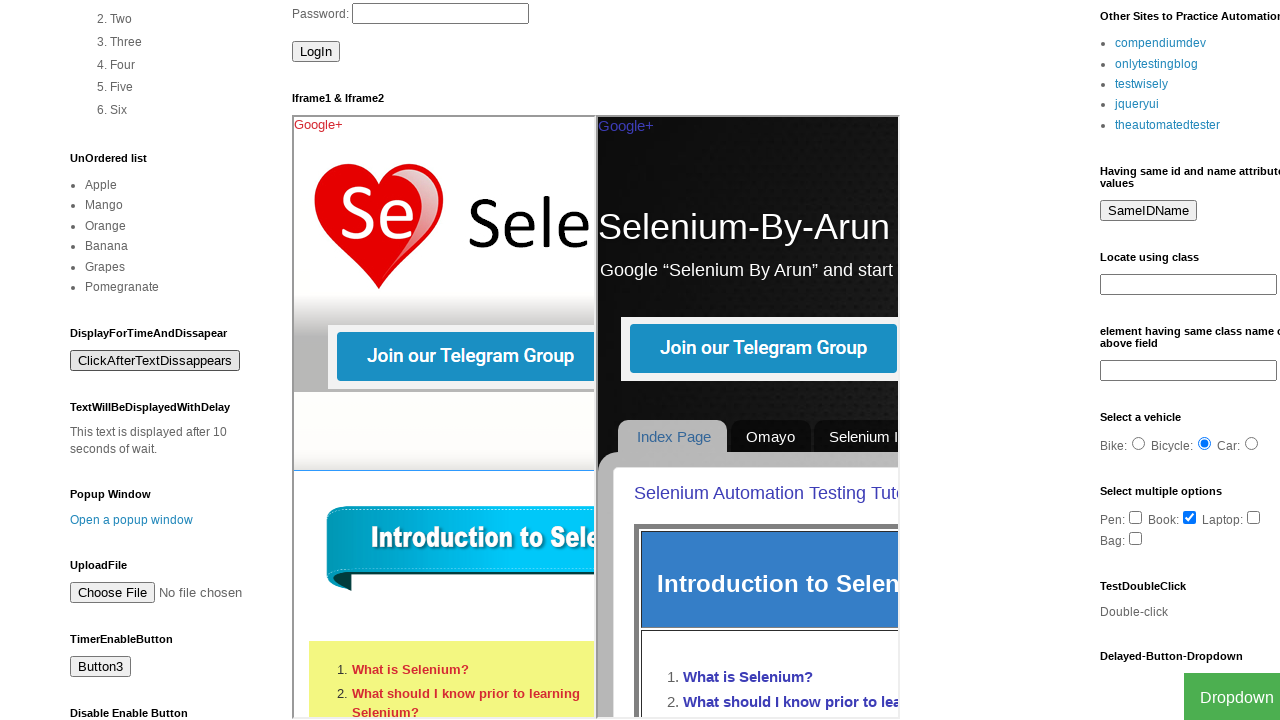